Searches for blood donors by selecting blood group, state, district, and tehsil from dropdown menus on a blood bank website

Starting URL: https://bloodbanktoday.com/

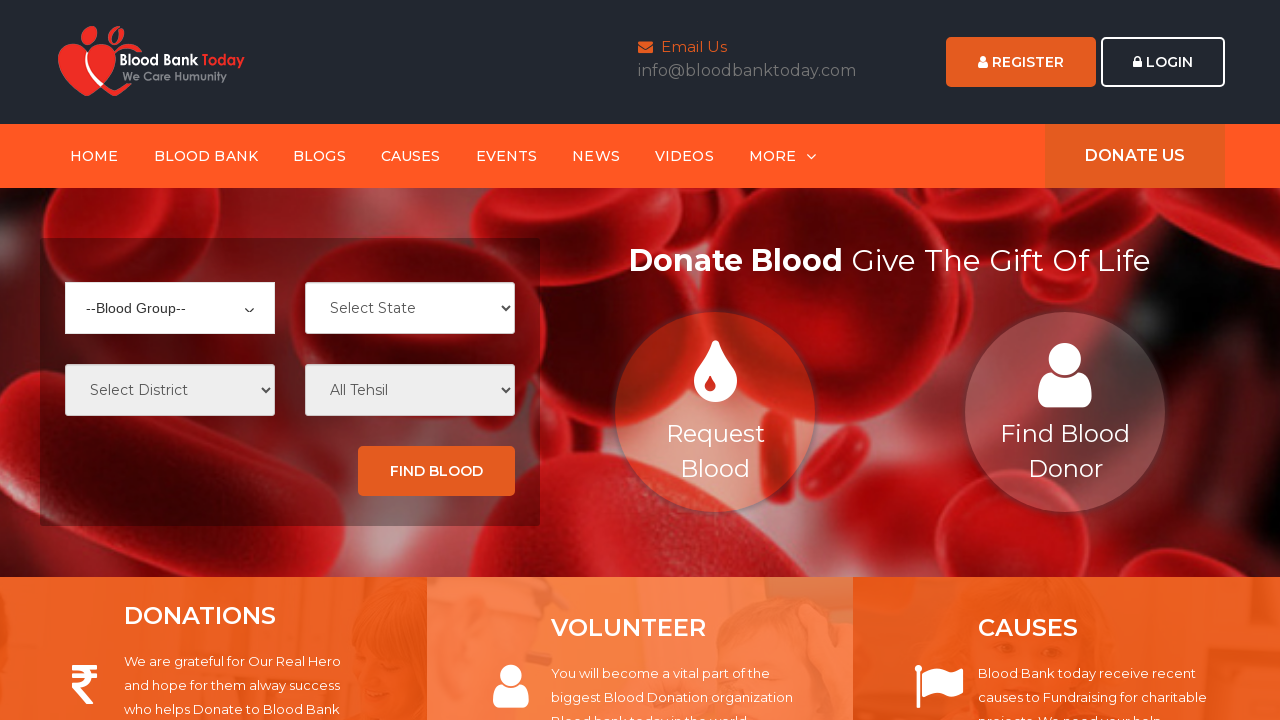

Clicked on blood group dropdown at (170, 308) on //*[@id="ctl00_ContentPlaceHolder1_cboBlood-button"]
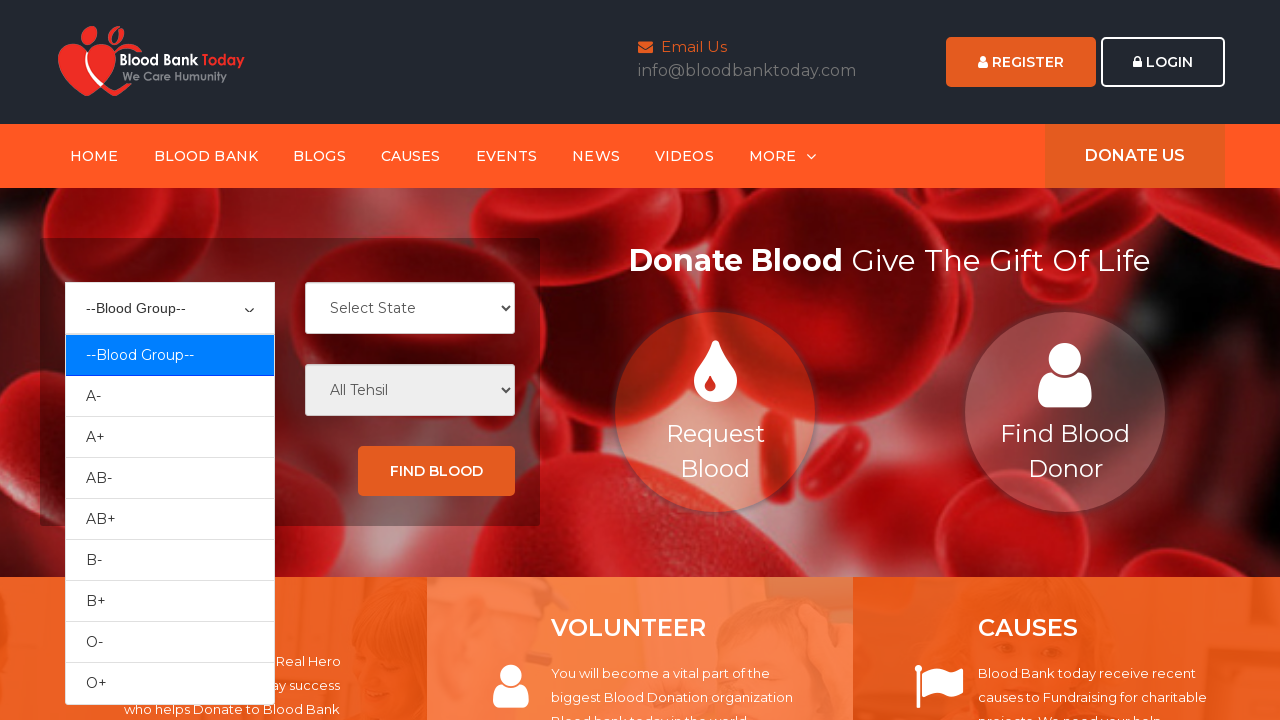

Selected blood group A+ at (170, 437) on //*[@id="ui-id-3"]
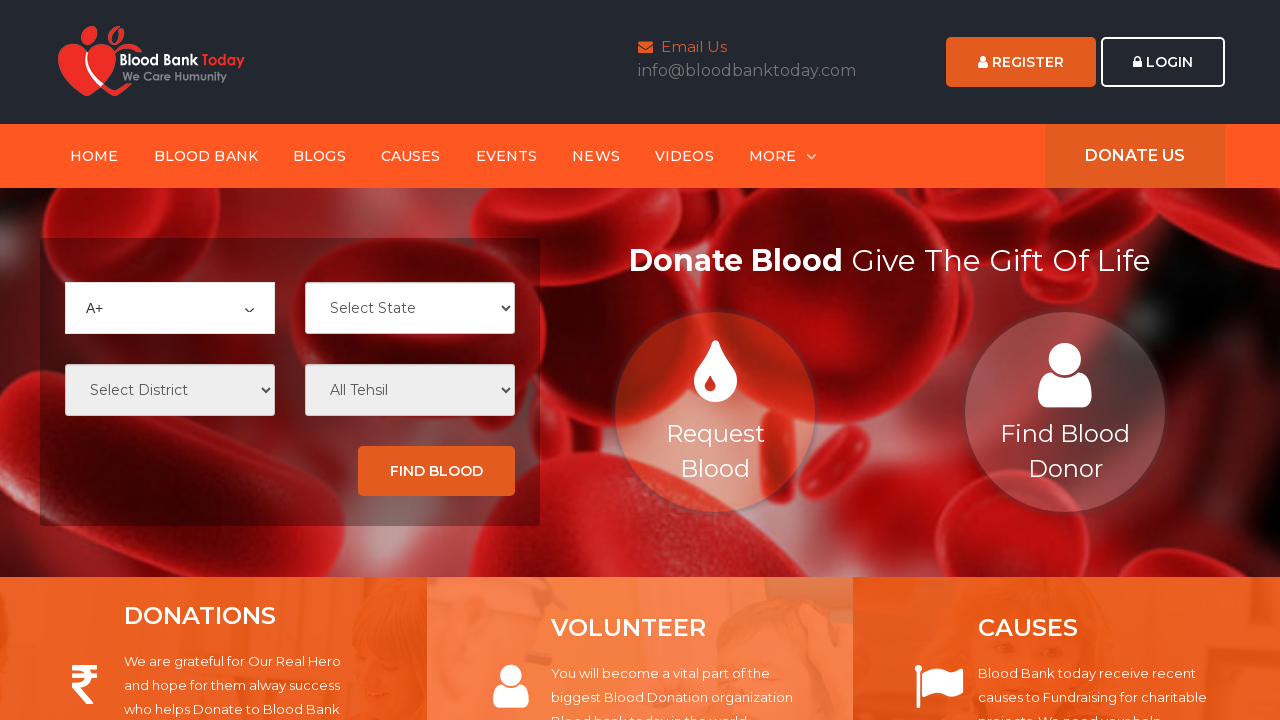

Selected state: Goa on #ctl00_ContentPlaceHolder1_cboState
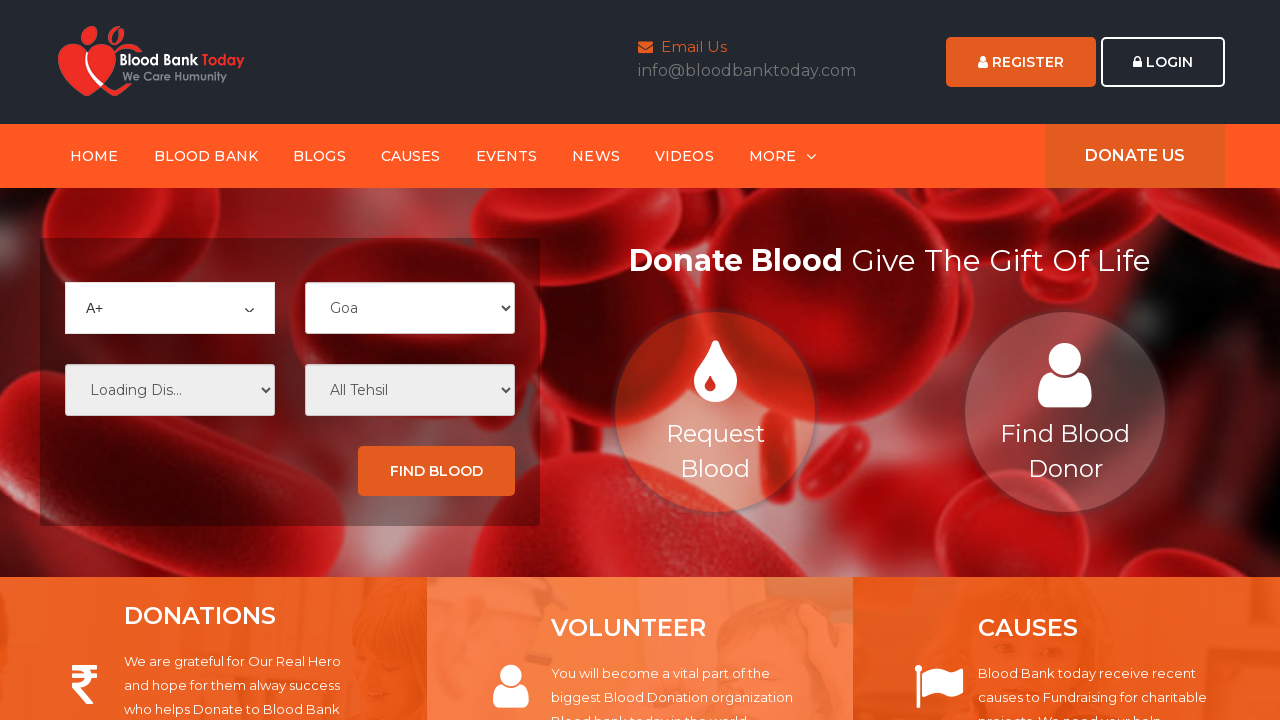

Selected district: North Goa on //*[@id="ctl00_ContentPlaceHolder1_cboCity"]
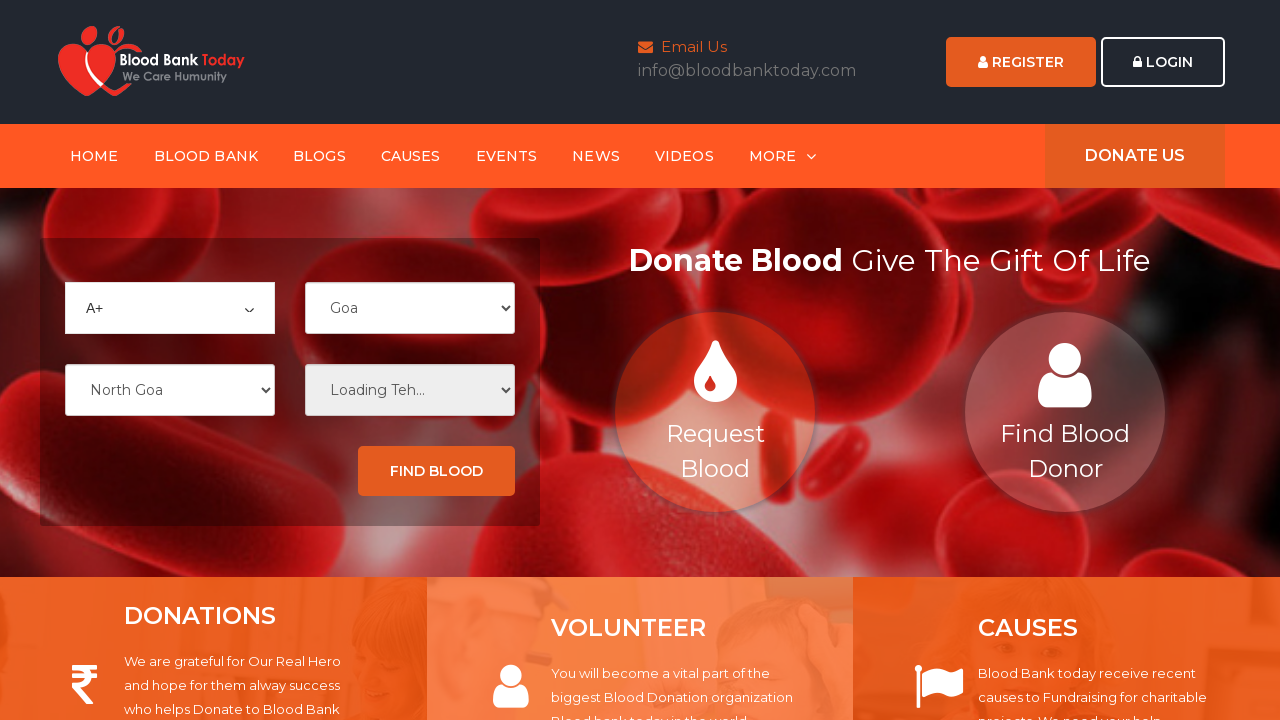

Selected tehsil: Ponda on #ctl00_ContentPlaceHolder1_cboTeh
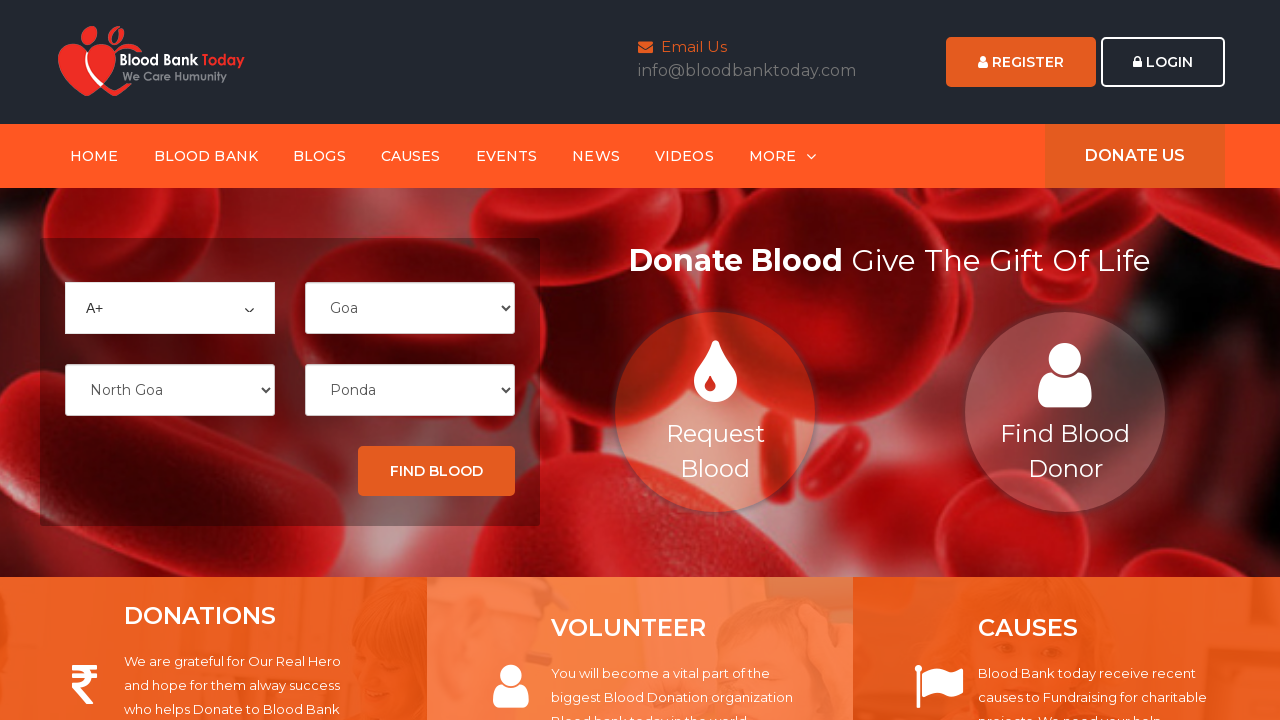

Waited for form to be ready
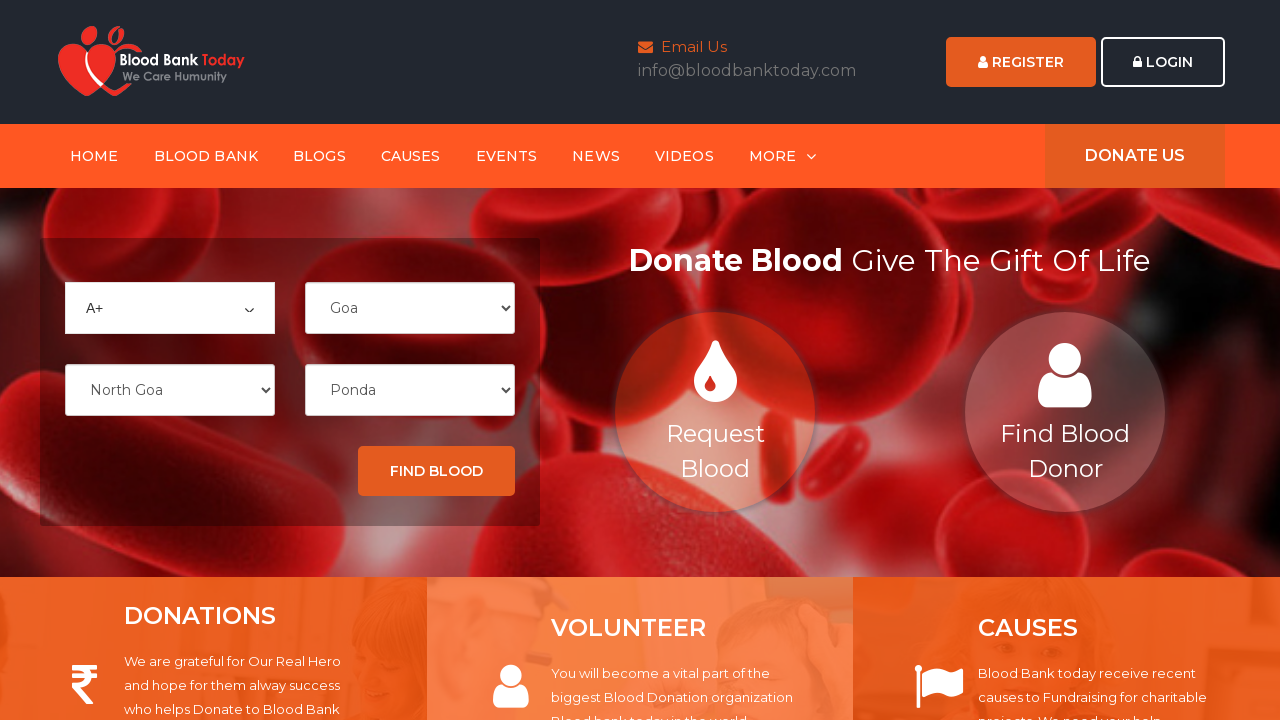

Clicked Find Blood button to search for donors at (436, 471) on //*[@id="ctl00_ContentPlaceHolder1_btnSave"]
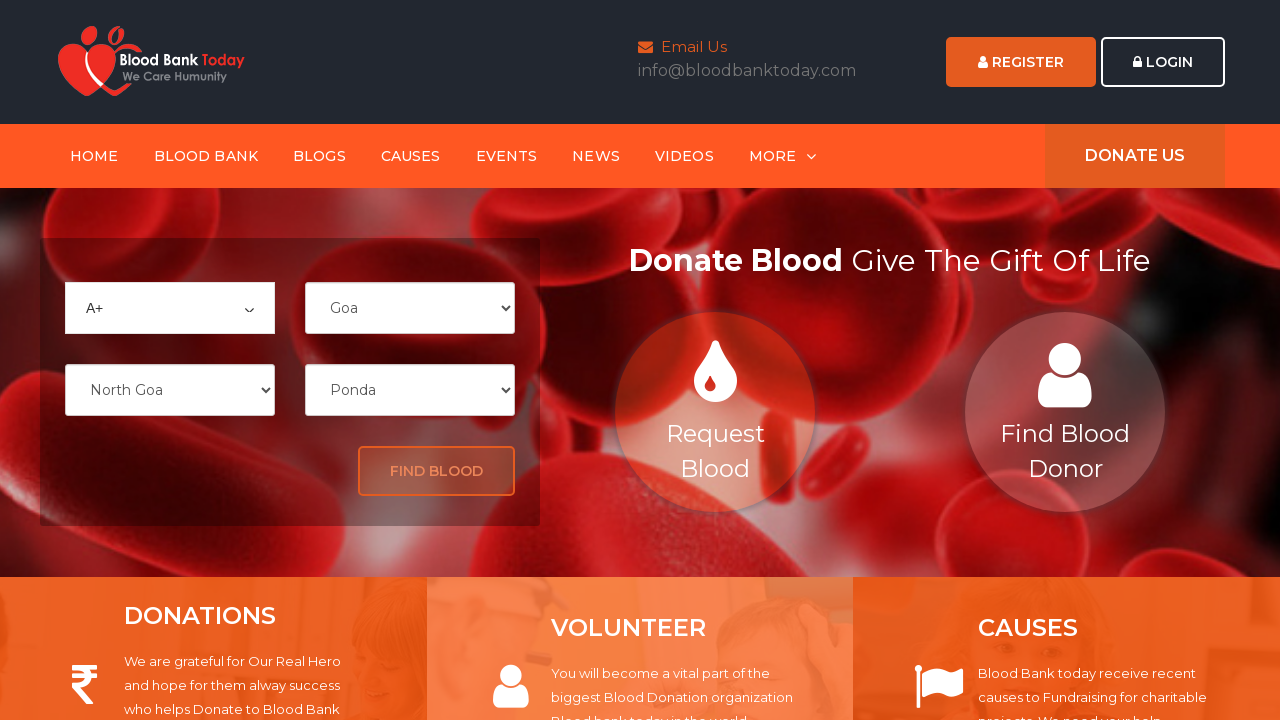

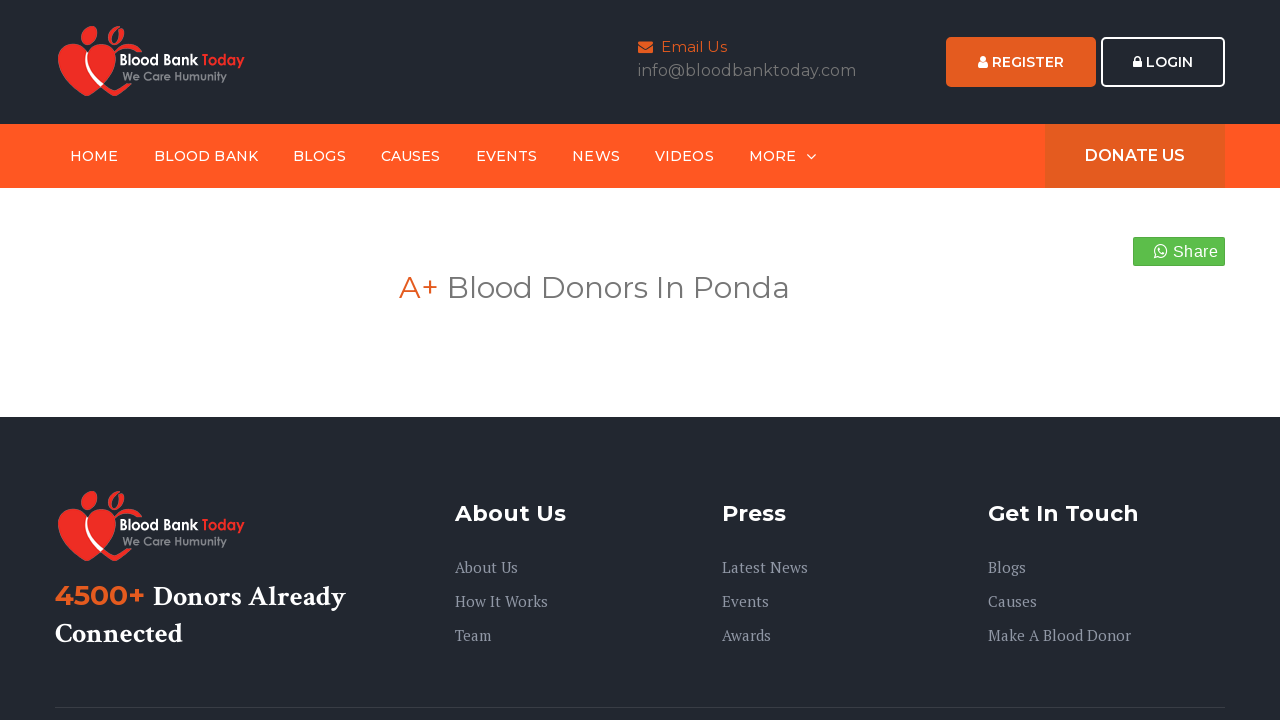